Tests window handle management by clicking links that open new tabs, iterating through all open windows, closing all tabs except the home page, and switching back to the main page.

Starting URL: https://www.toolsqa.com/selenium-webdriver/window-handle-in-selenium/

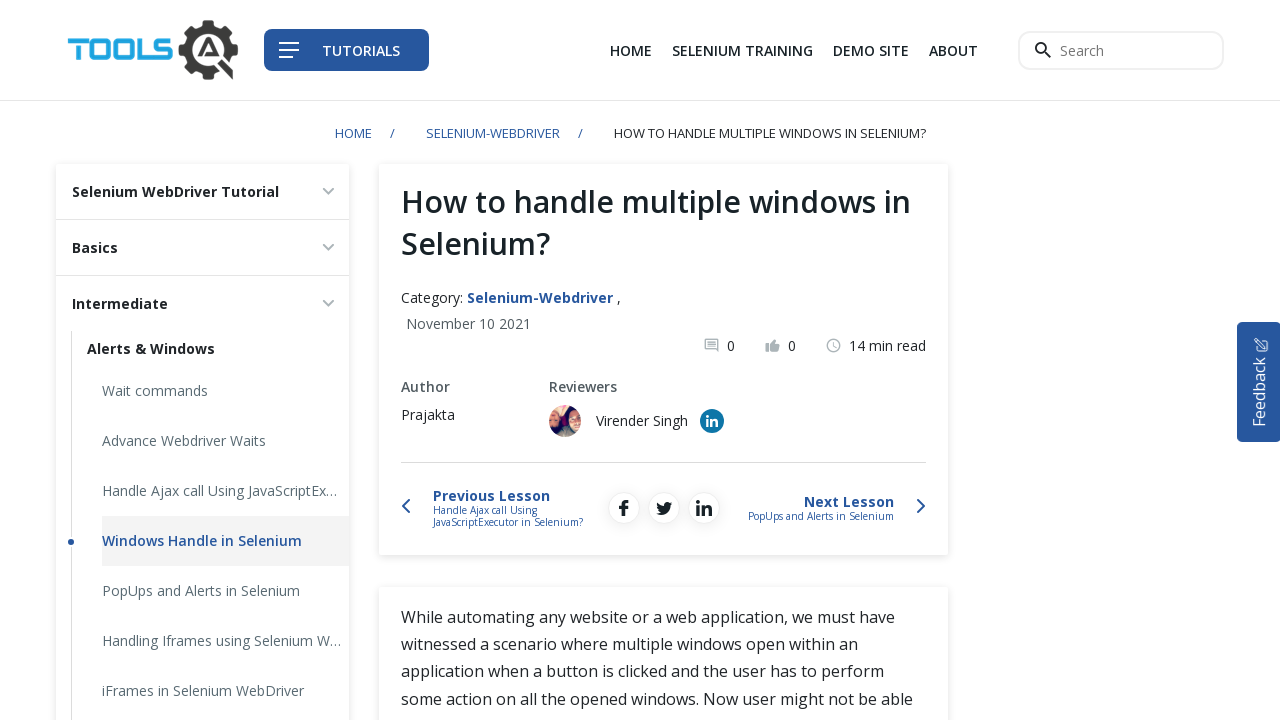

Stored reference to home page
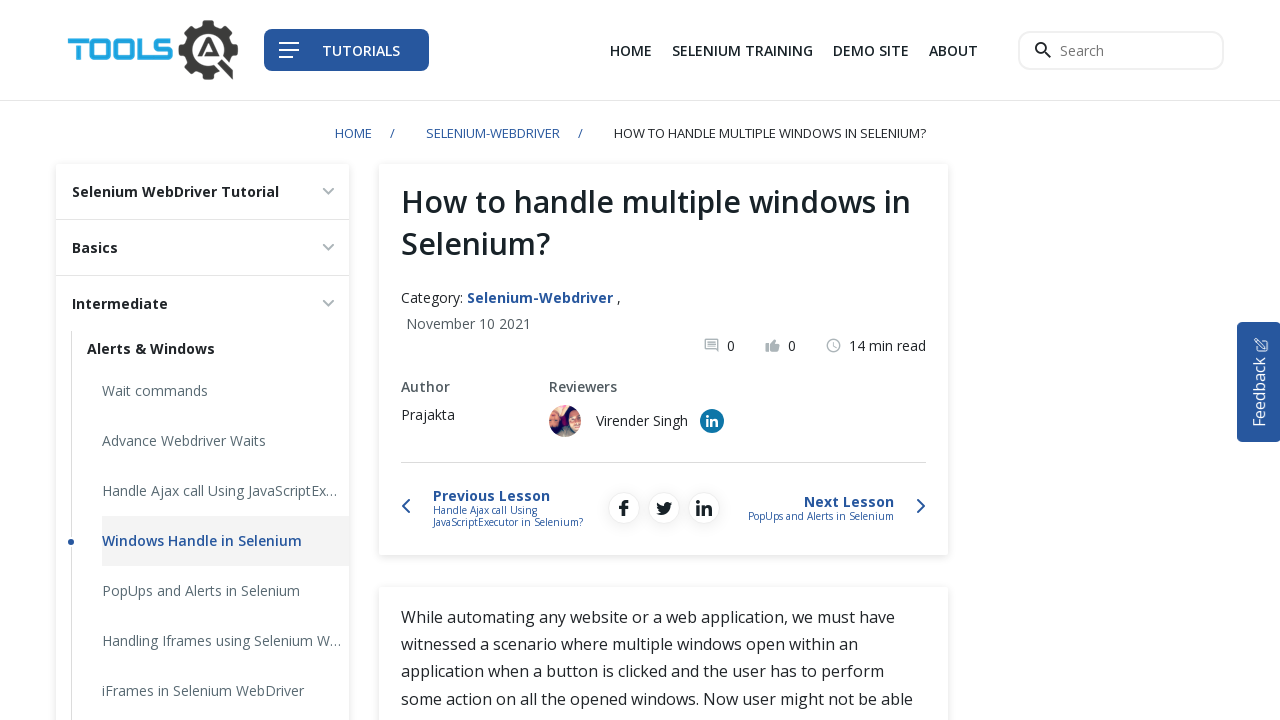

Located all links with target='_blank' attribute
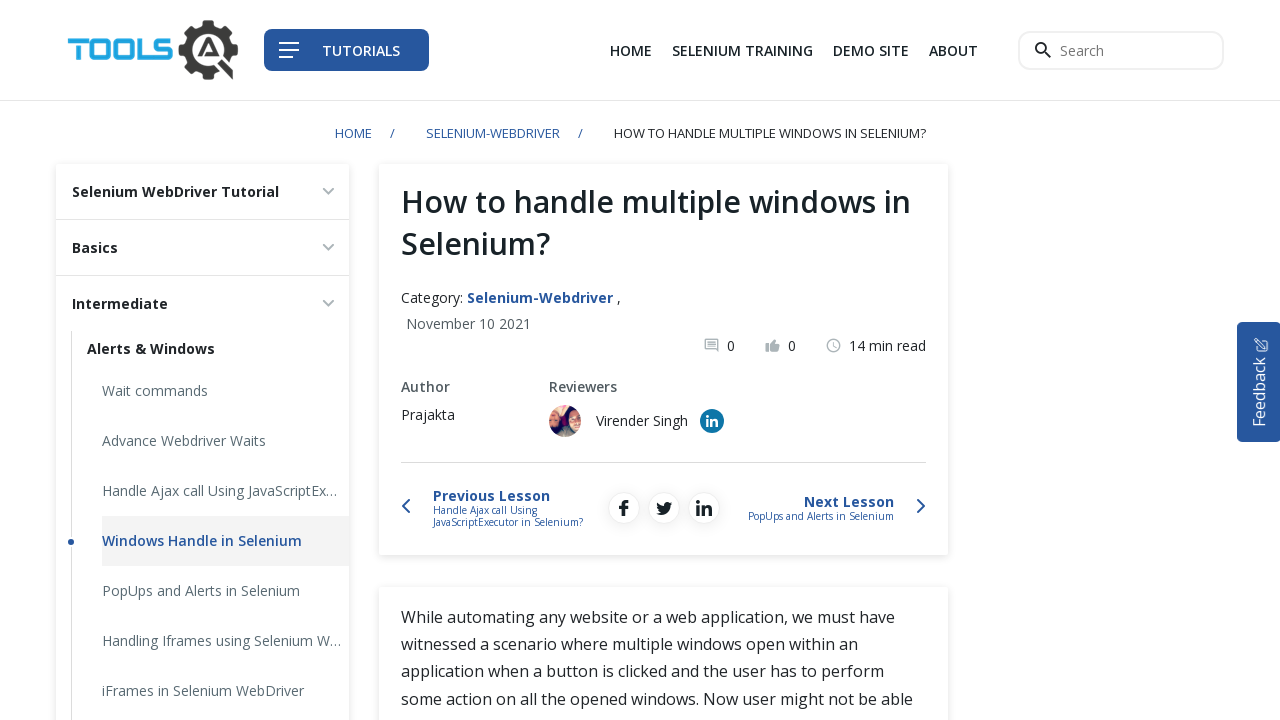

Clicked first link to open new tab at (871, 50) on xpath=//a[@target='_blank'] >> nth=0
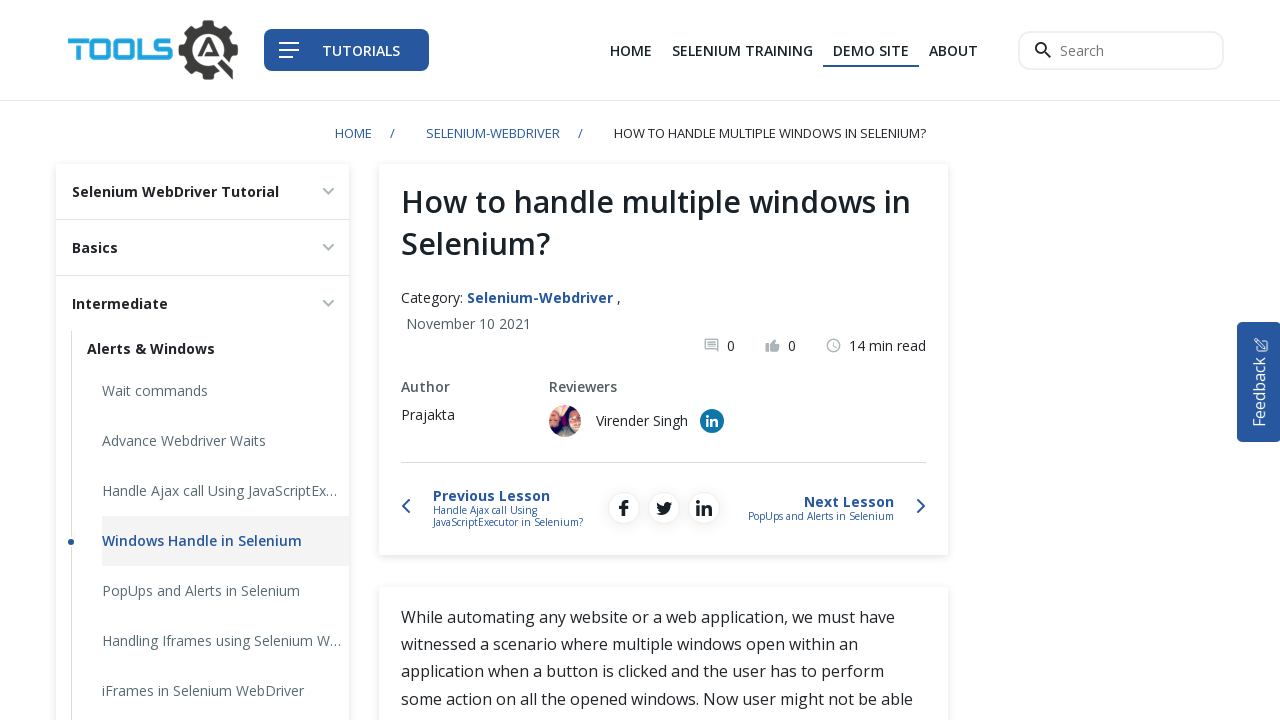

Captured first new page handle
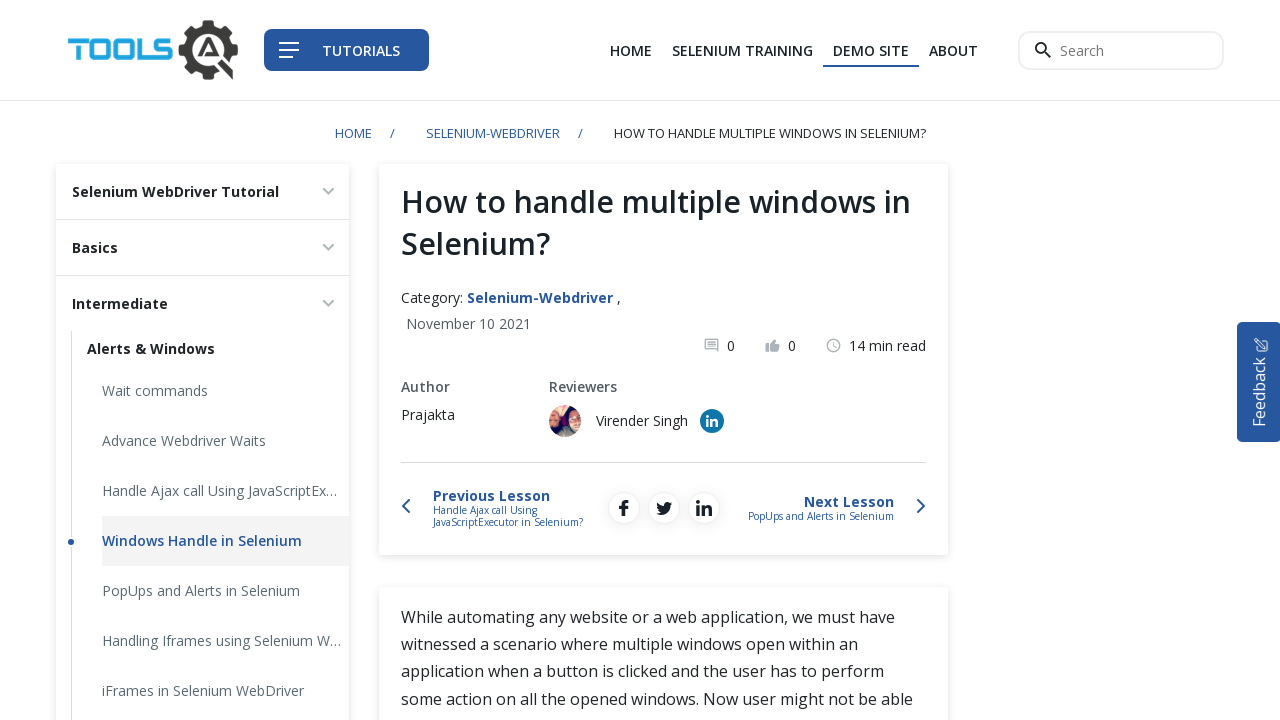

Clicked second link to open new tab at (712, 421) on xpath=//a[@target='_blank'] >> nth=1
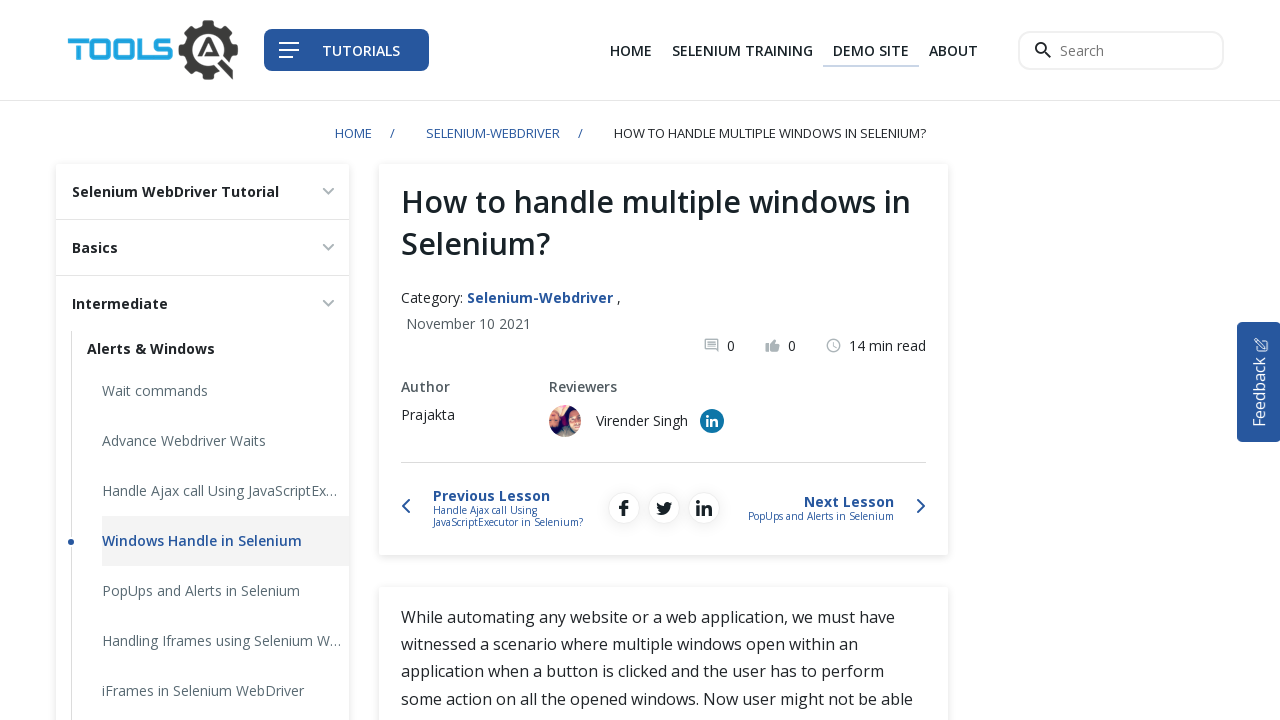

Captured second new page handle
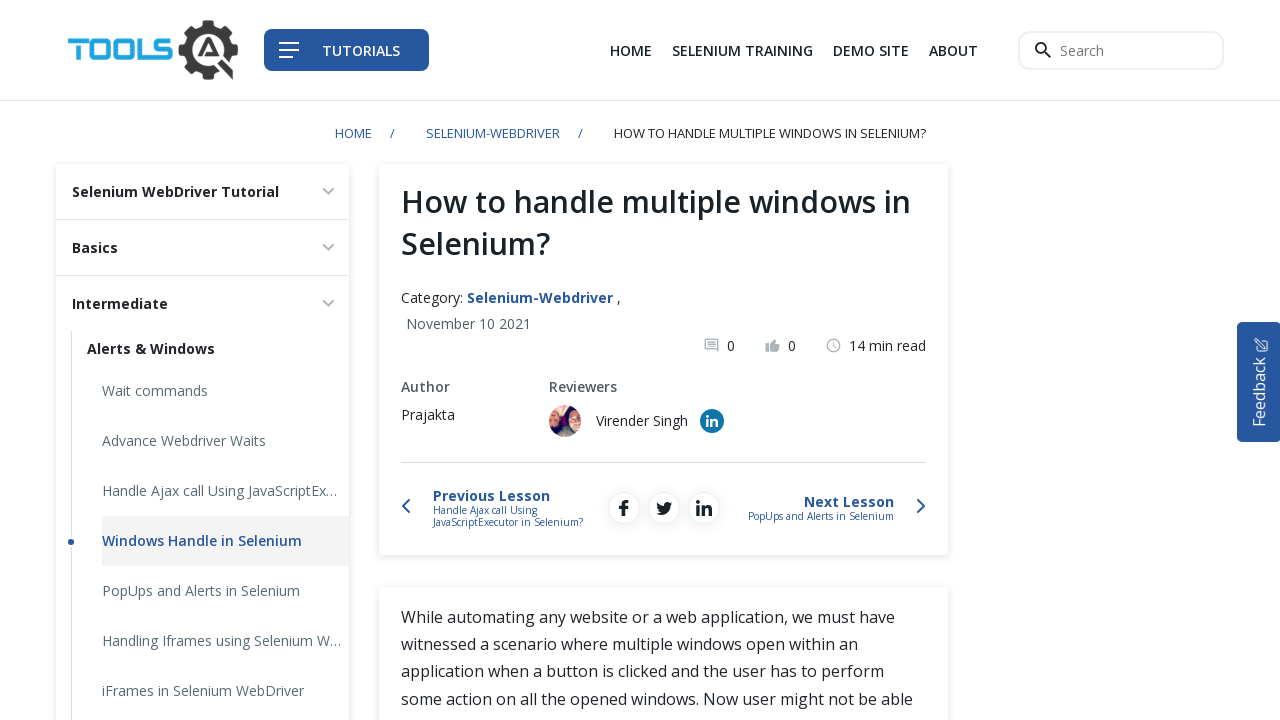

Retrieved all open pages from context
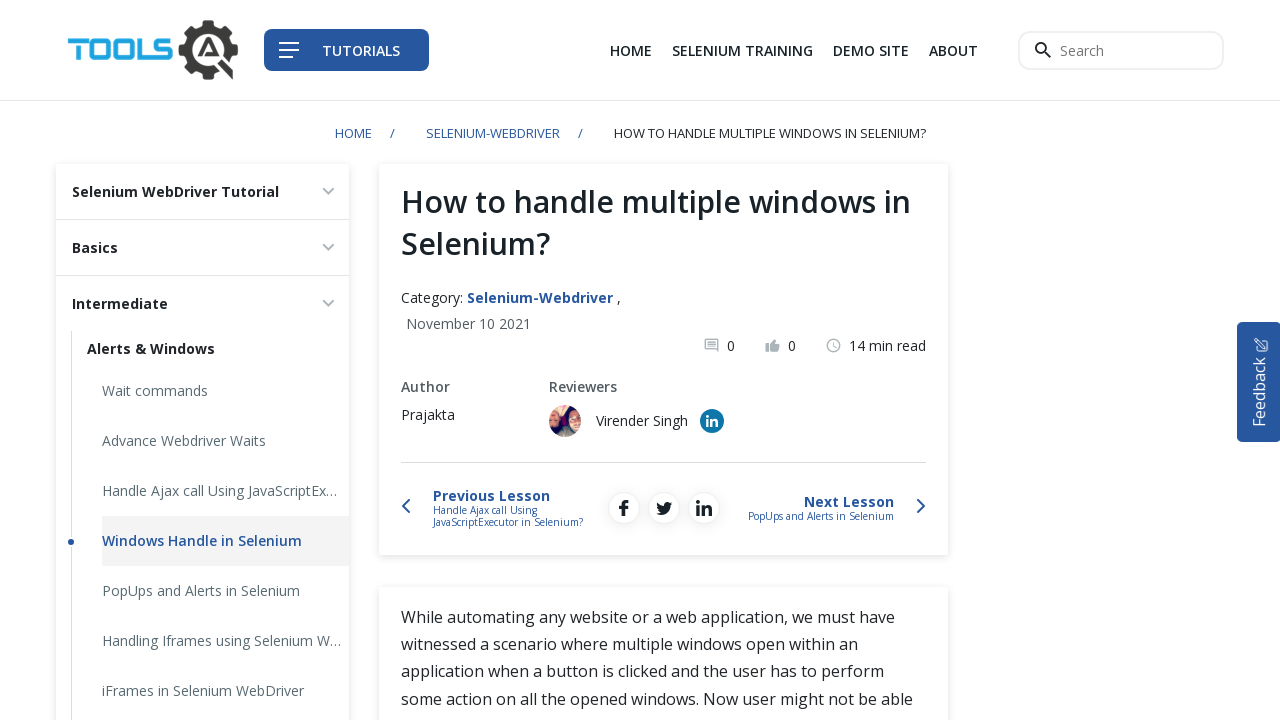

Closed non-home page tab
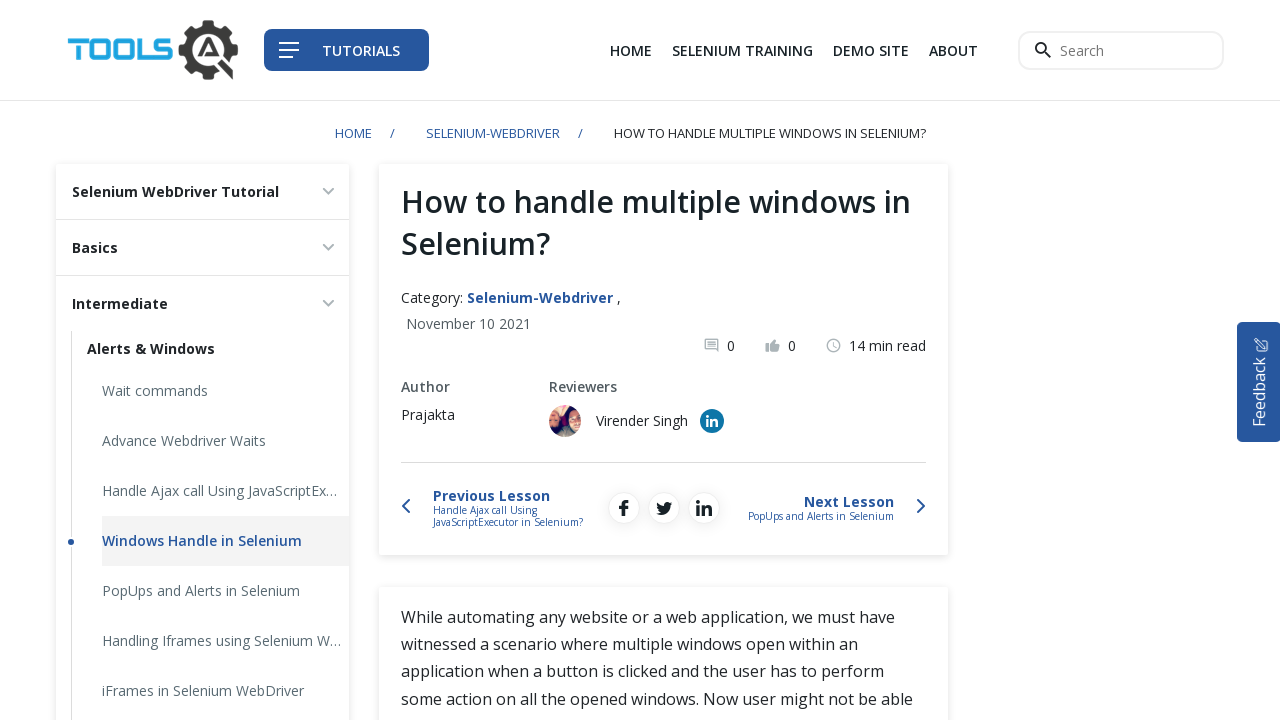

Closed non-home page tab
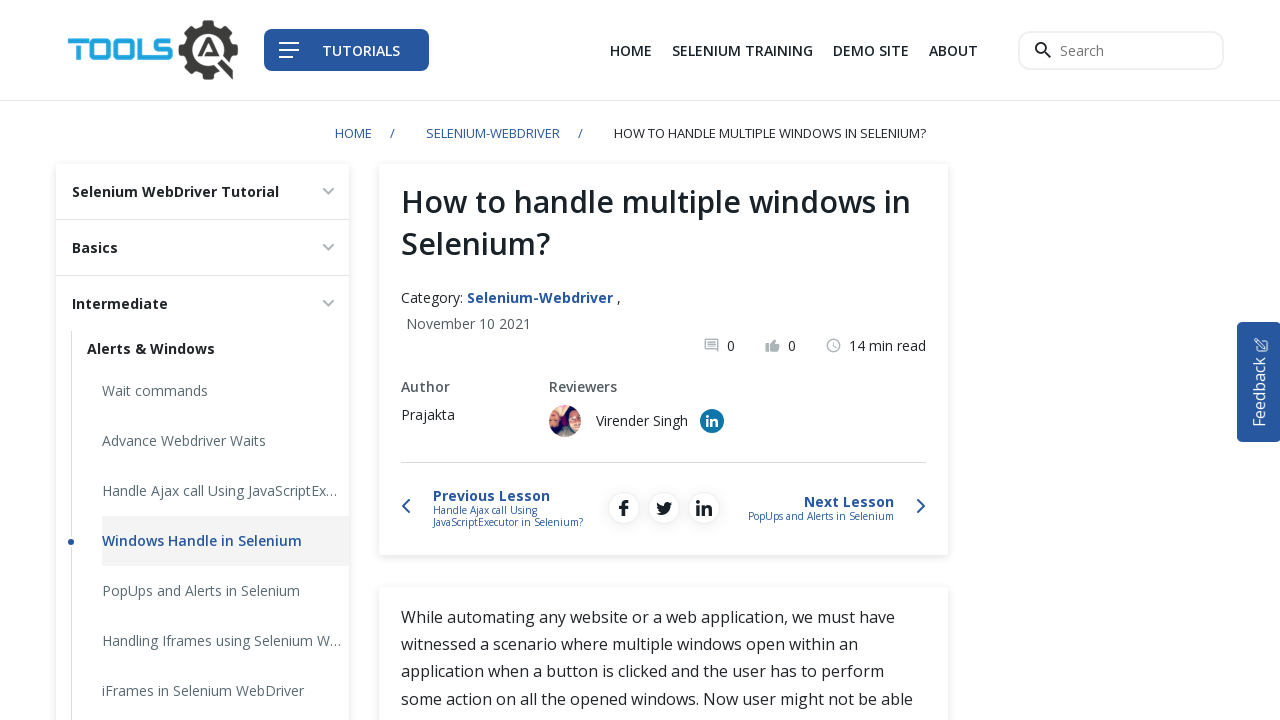

Brought home page to focus
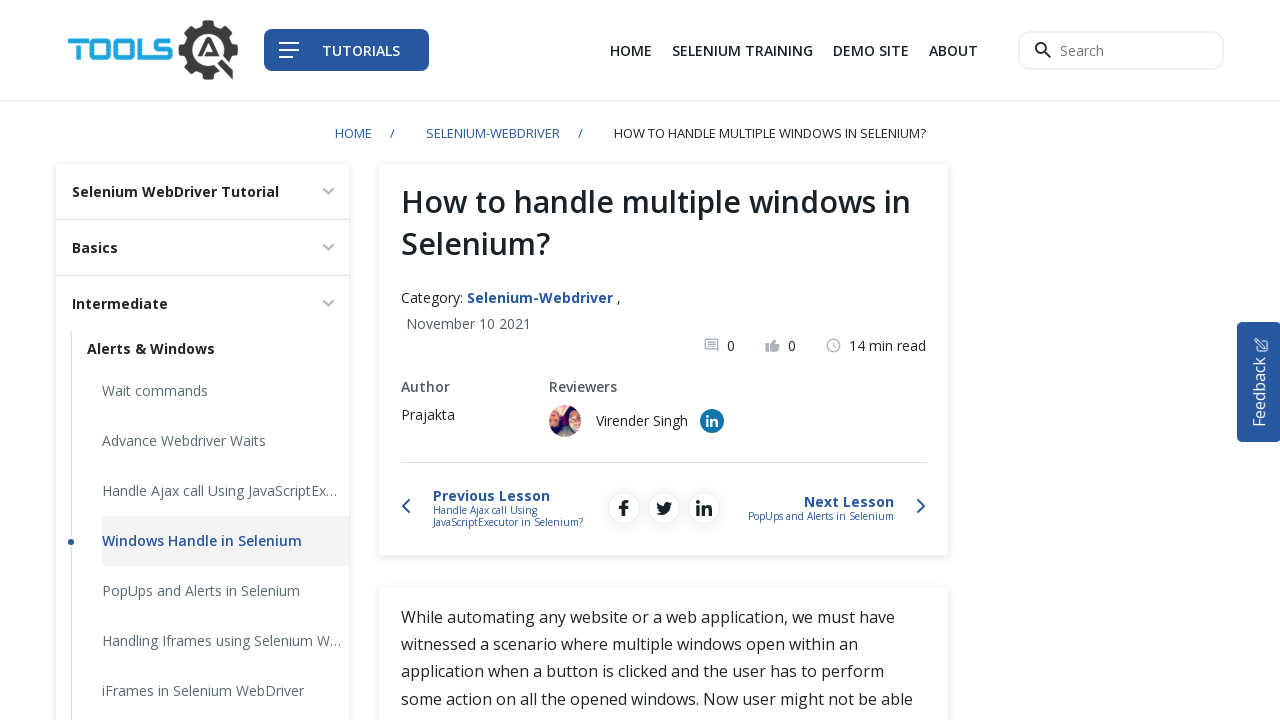

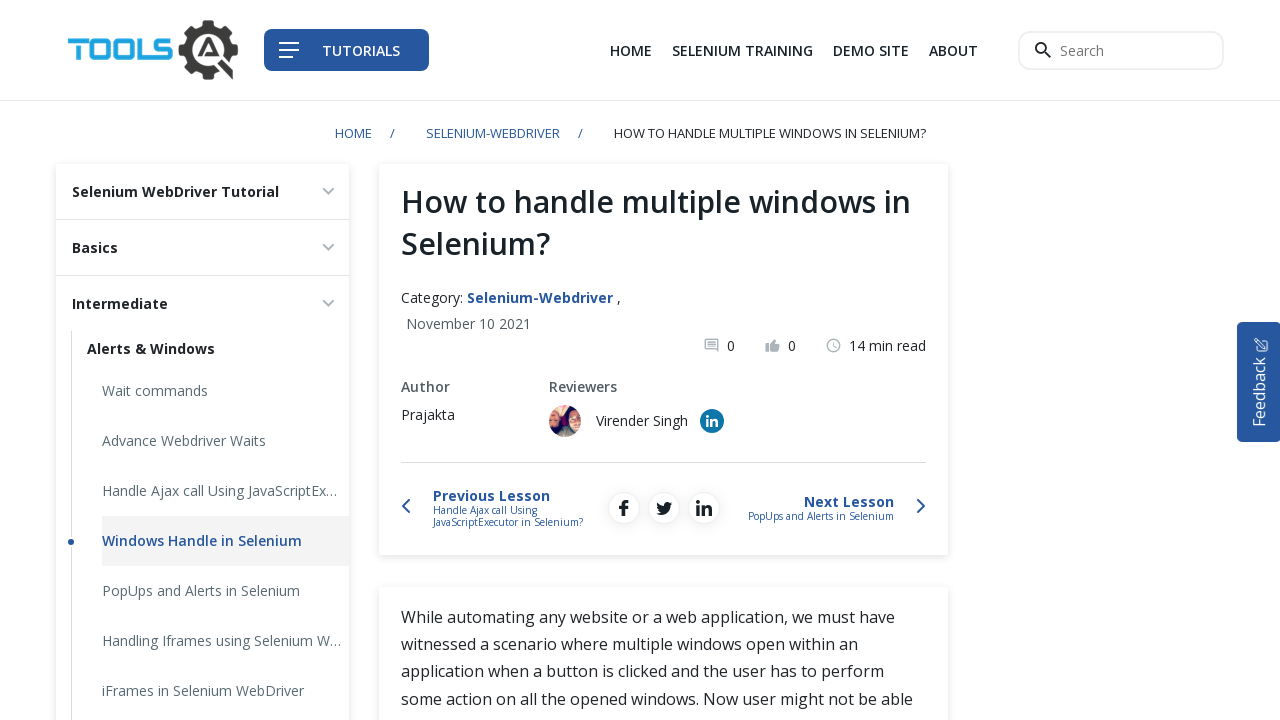